Tests dropdown selection functionality by selecting a day of the week from a dropdown menu

Starting URL: https://www.lambdatest.com/selenium-playground/select-dropdown-demo

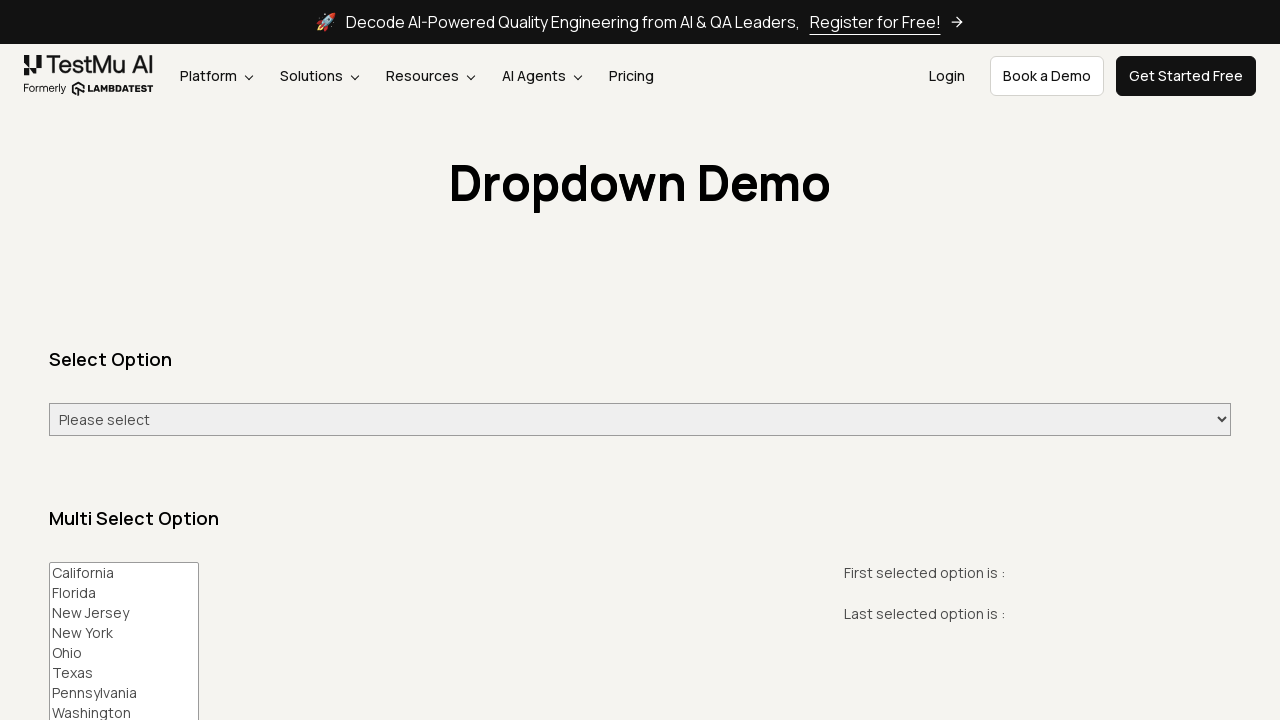

Navigated to dropdown menu test page
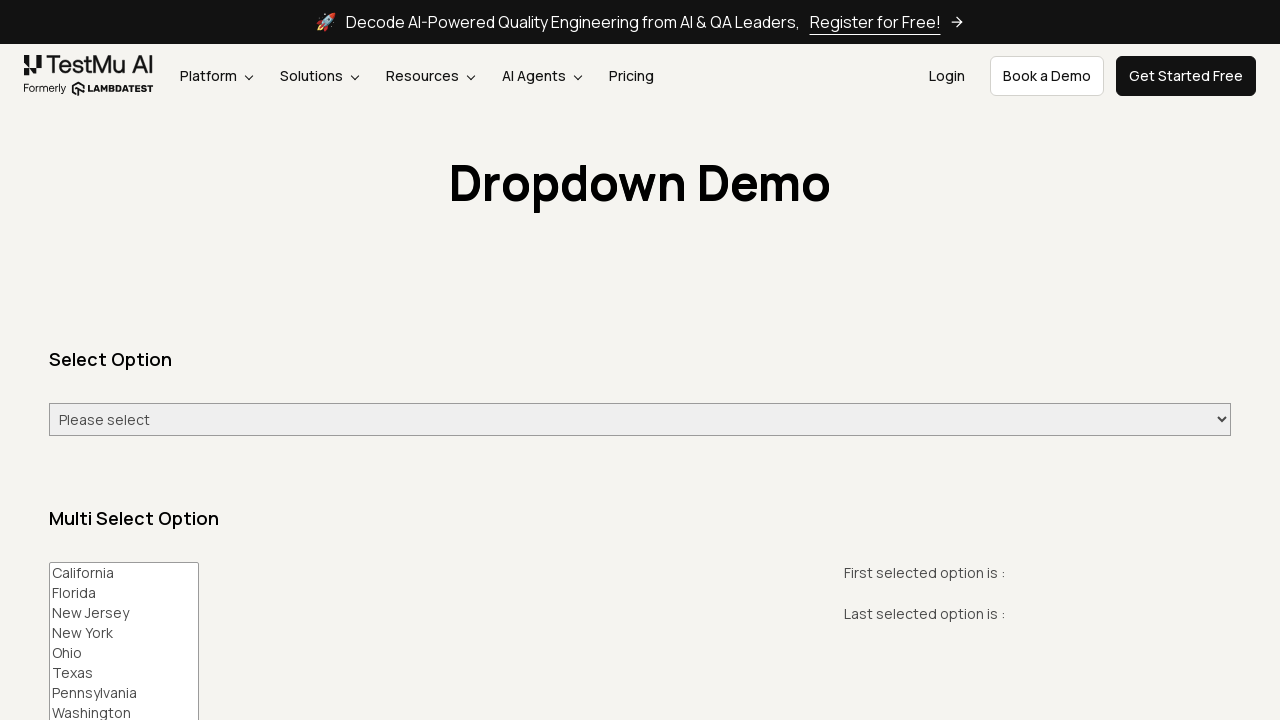

Selected 'Wednesday' from dropdown menu on #select-demo
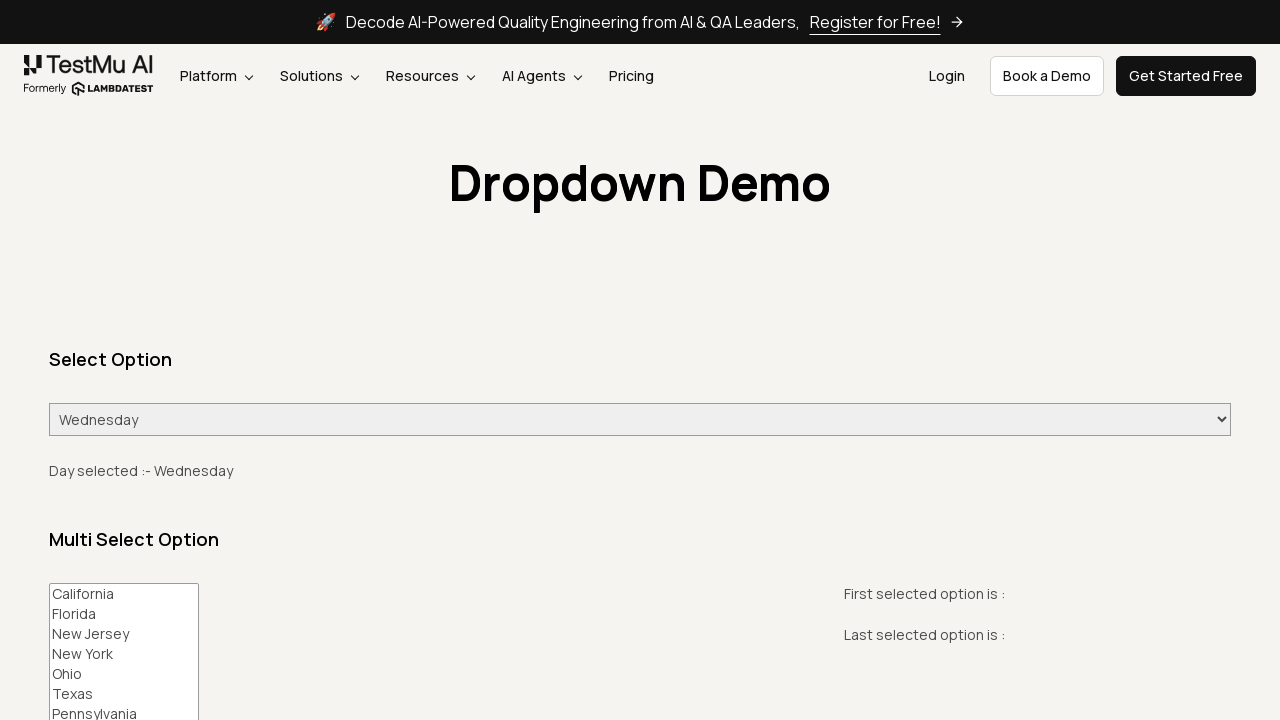

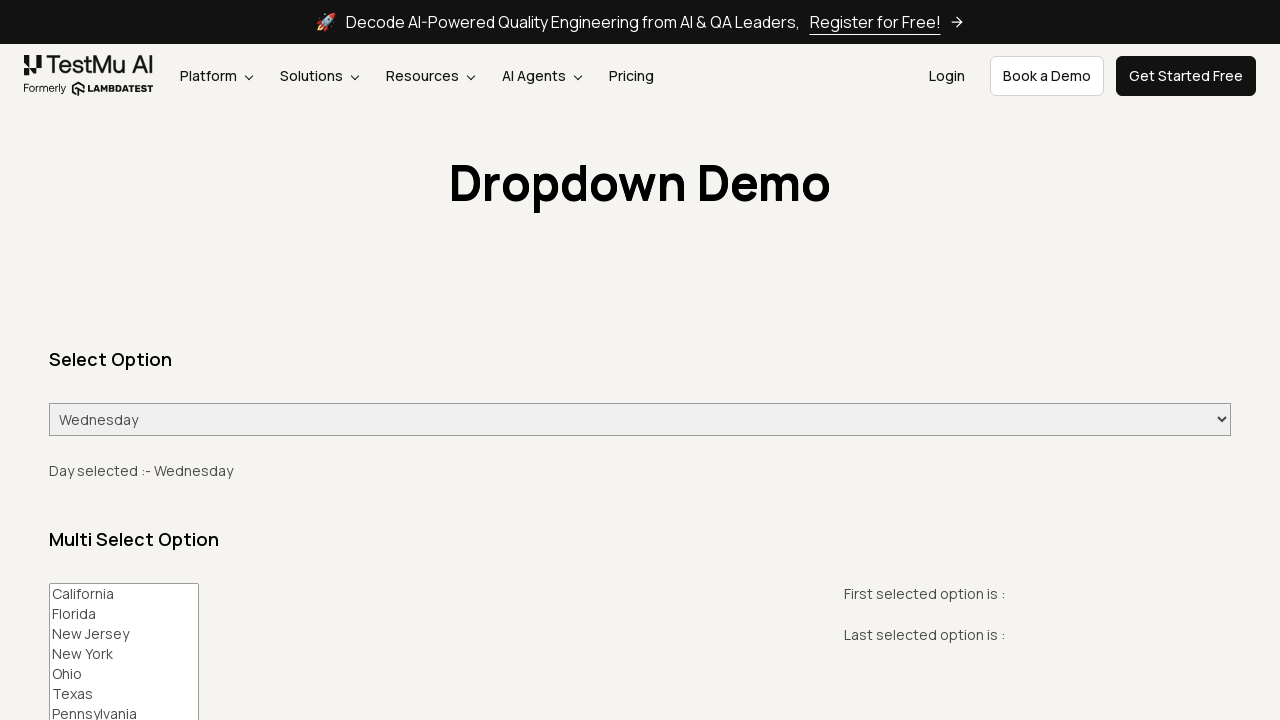